Navigates to a ticket page and refreshes repeatedly until the page content changes, monitoring for page source updates.

Starting URL: https://coachella-weekend1.frontgatetickets.com/captcha.html

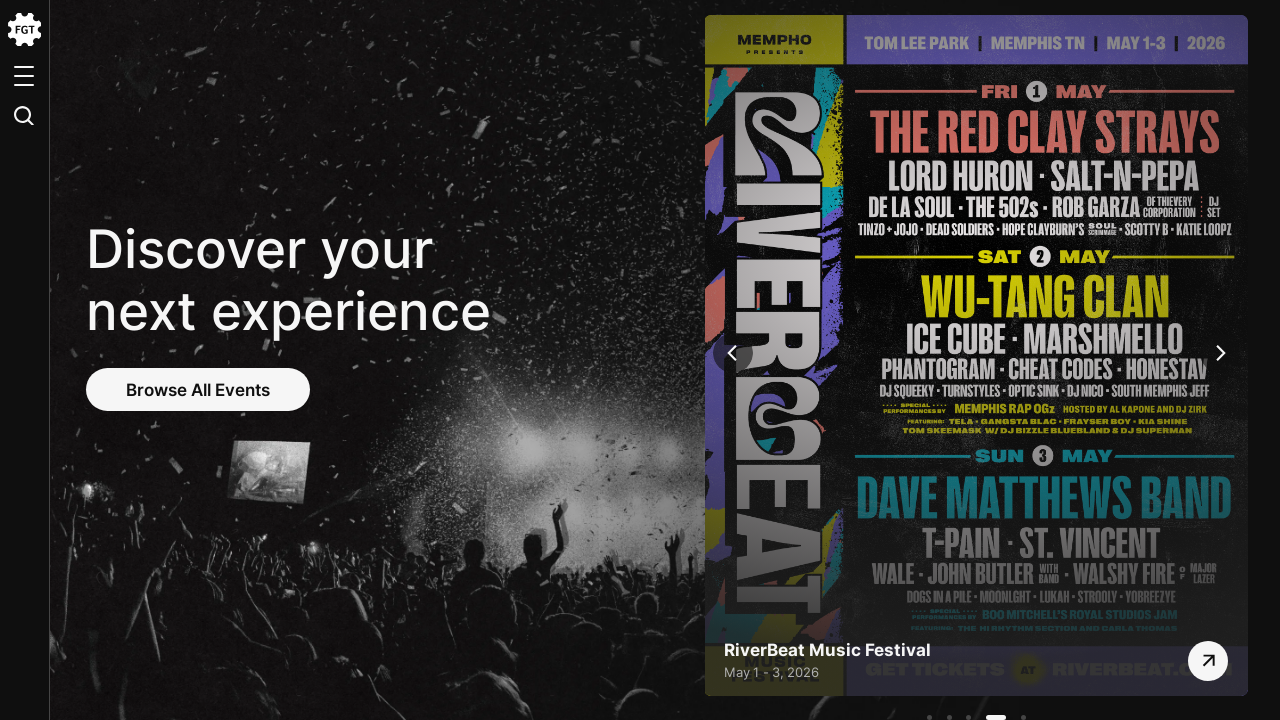

Captured initial page content
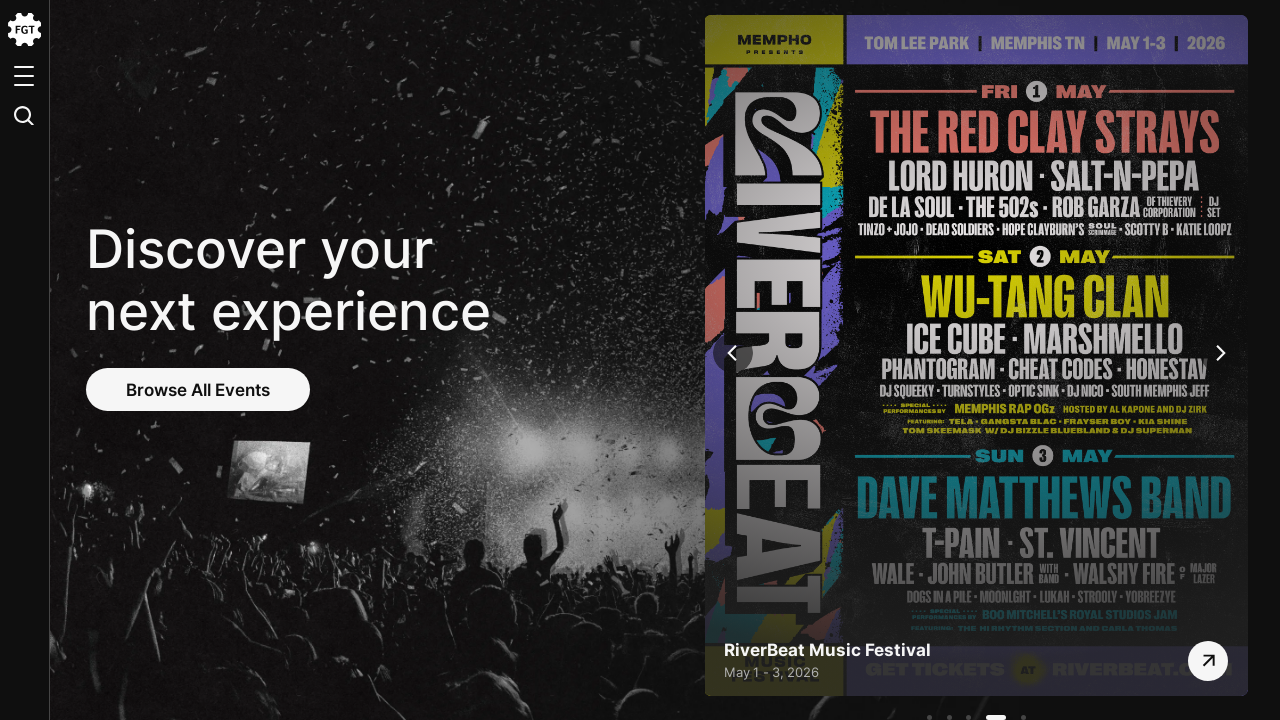

Reloaded the page
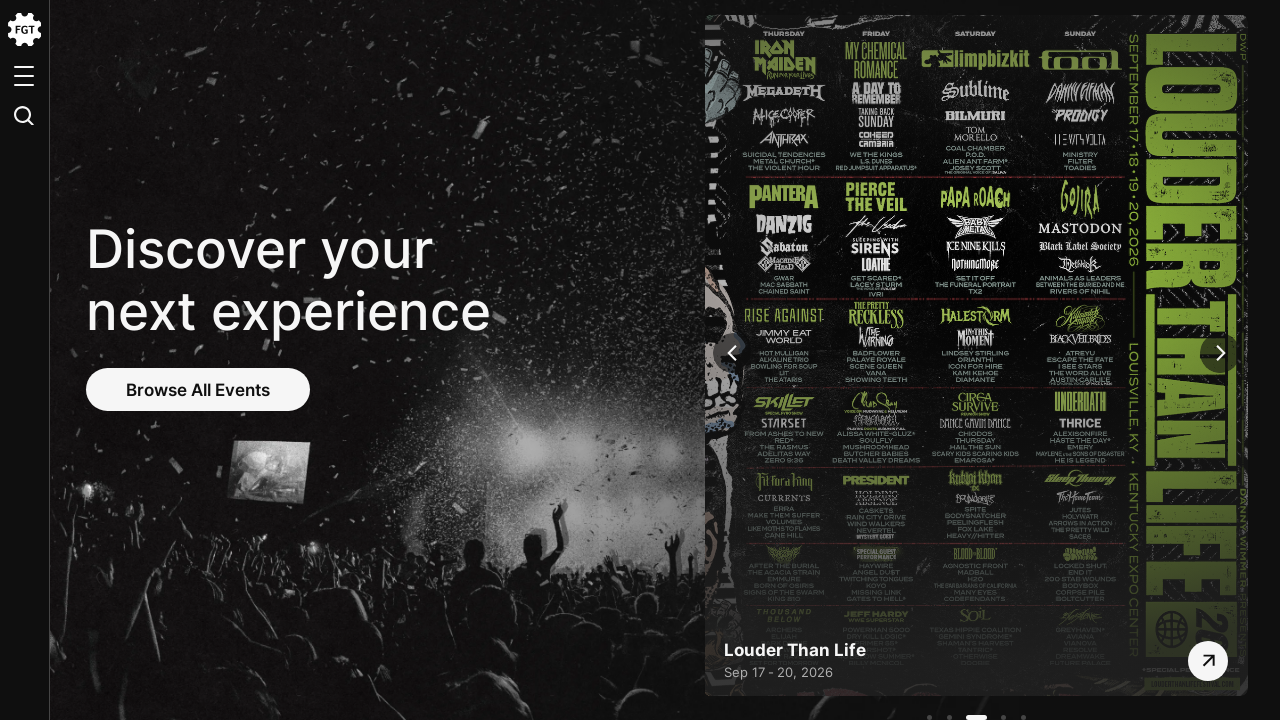

Waited for domcontentloaded state
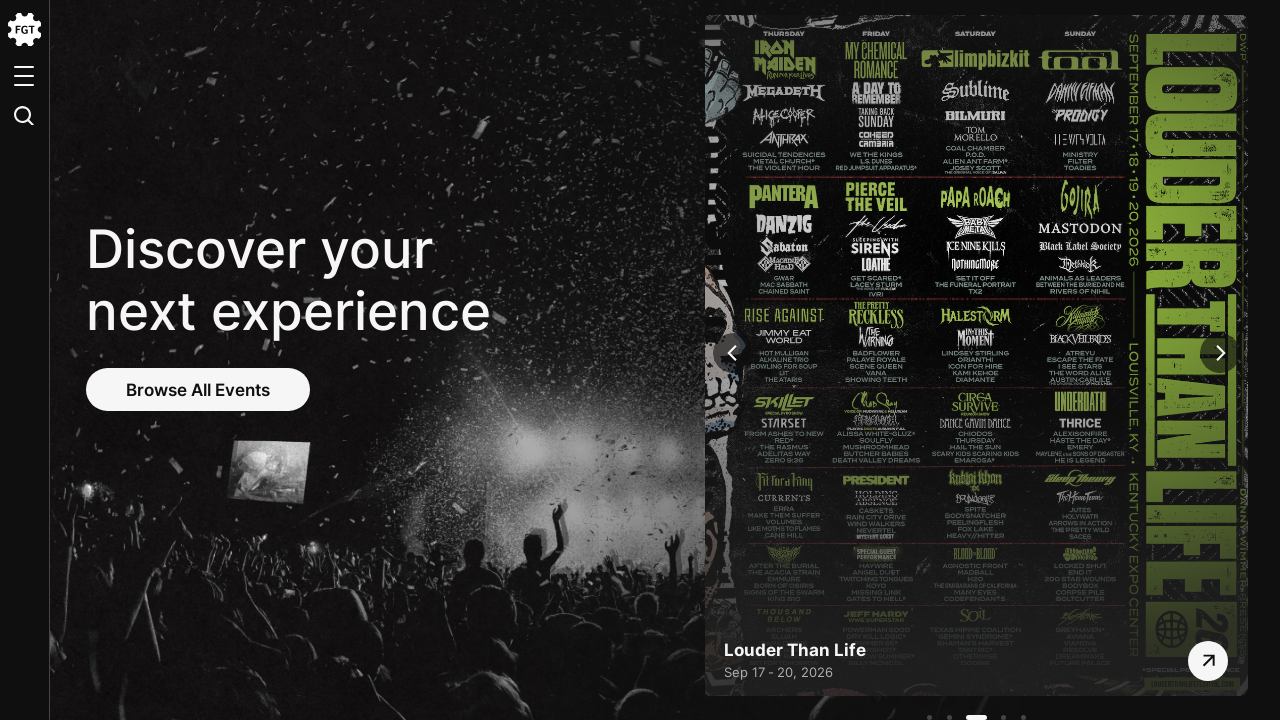

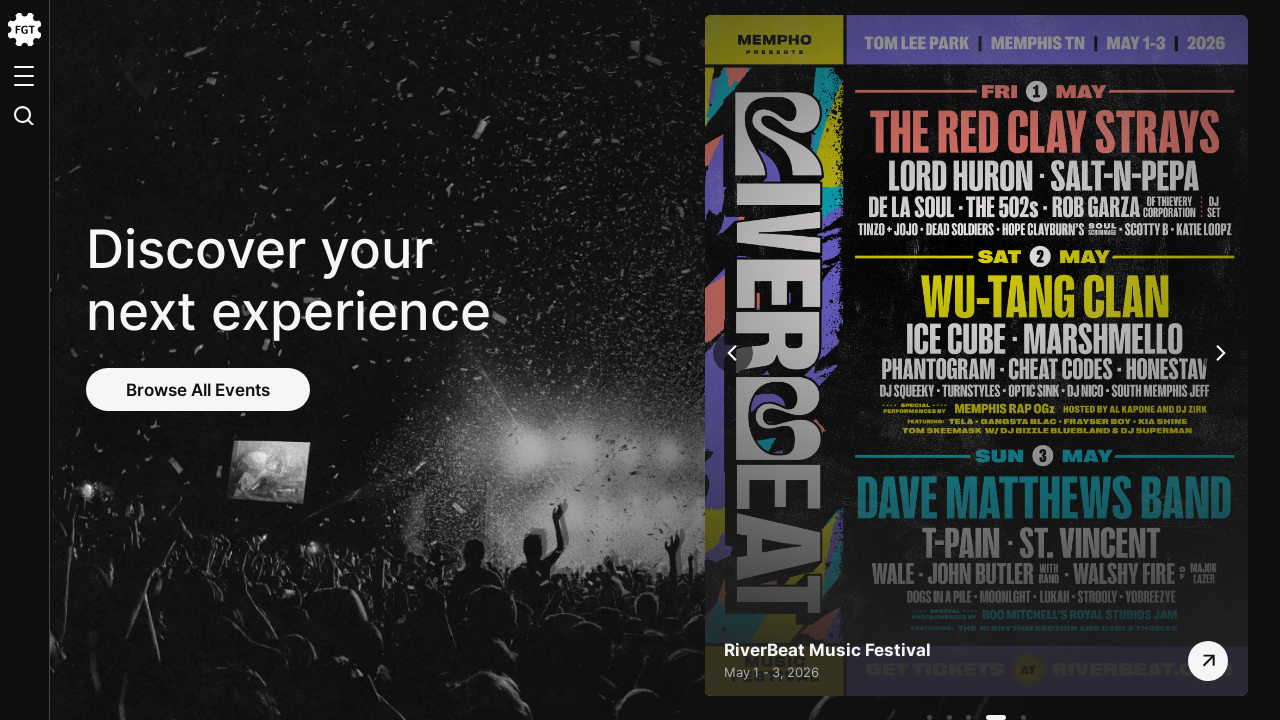